Tests clicking a button that triggers a delayed element creation, using implicit wait strategy, then fills in the newly created field

Starting URL: https://wcaquino.me/selenium/componentes.html

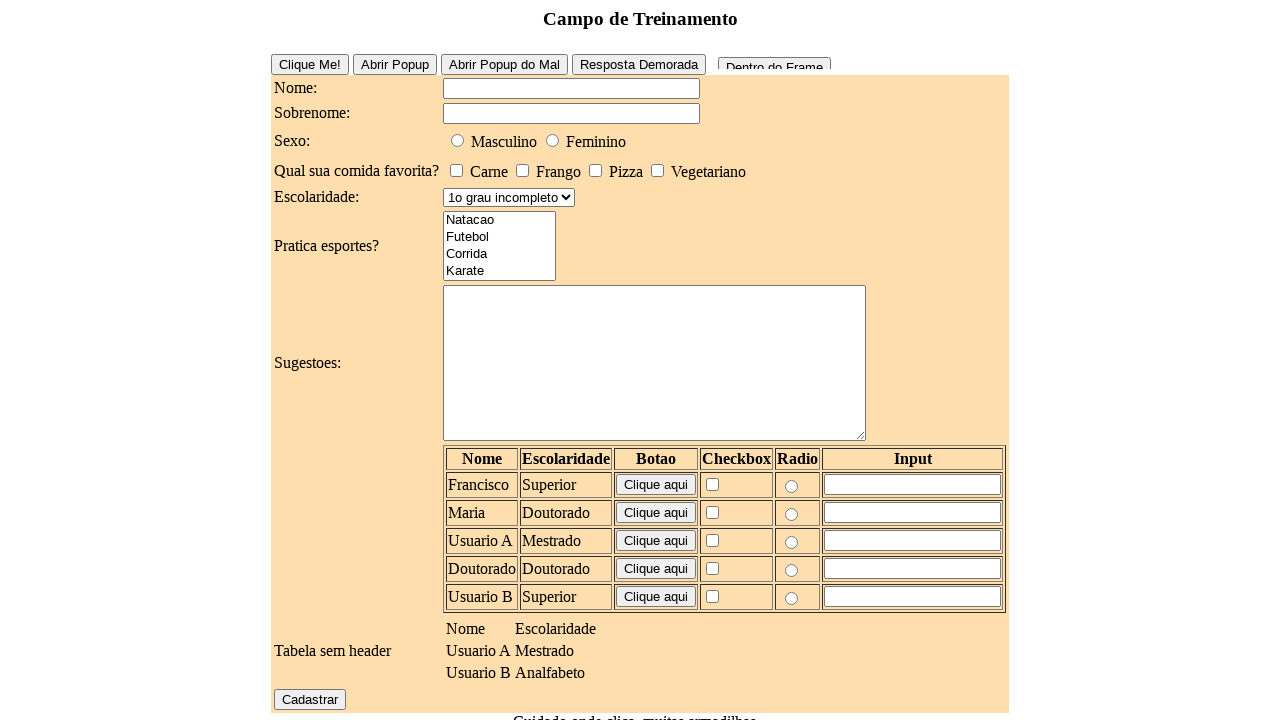

Clicked button that triggers delayed element creation at (638, 64) on #buttonDelay
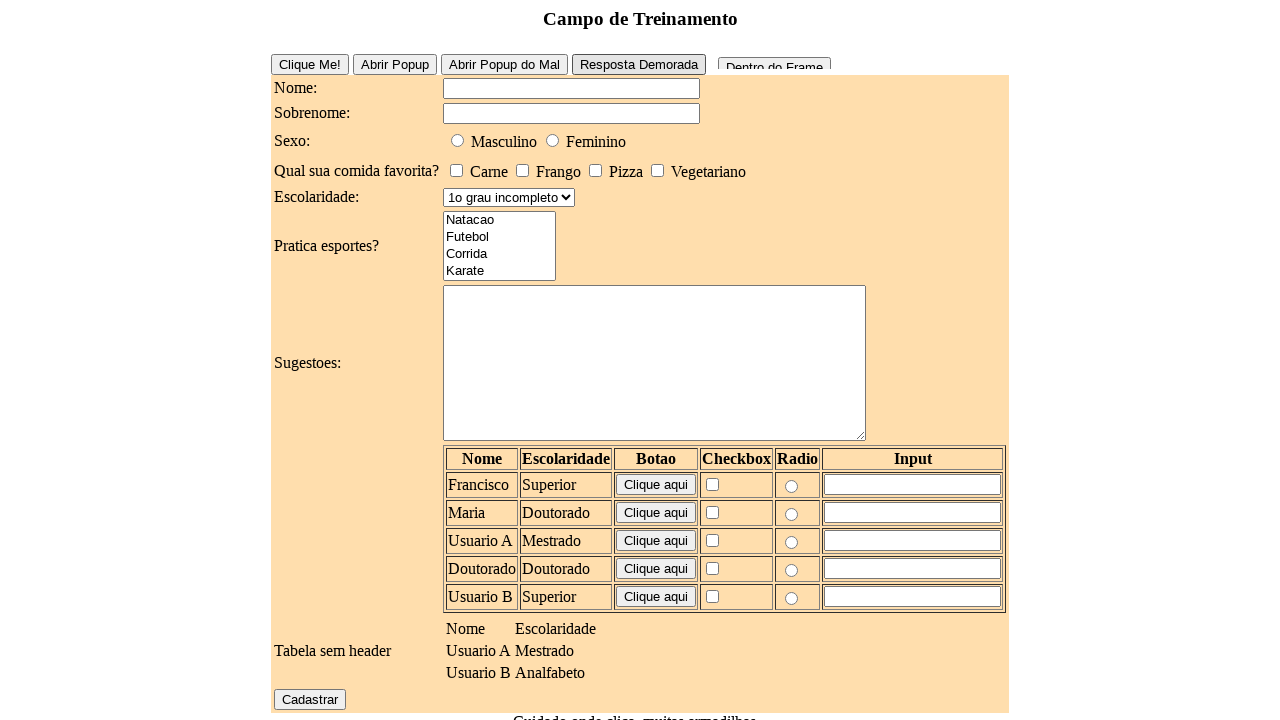

Waited for newly created field to appear (implicit wait strategy)
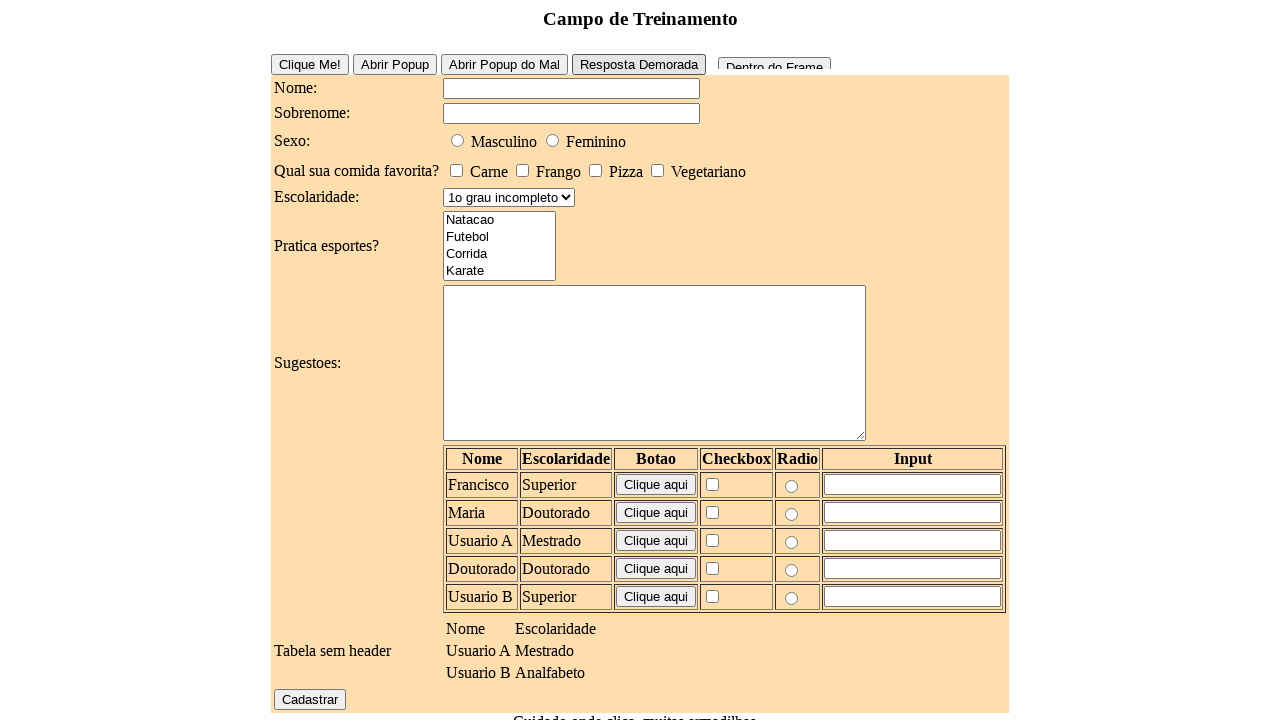

Filled the newly created field with 'Deu certo?' on #novoCampo
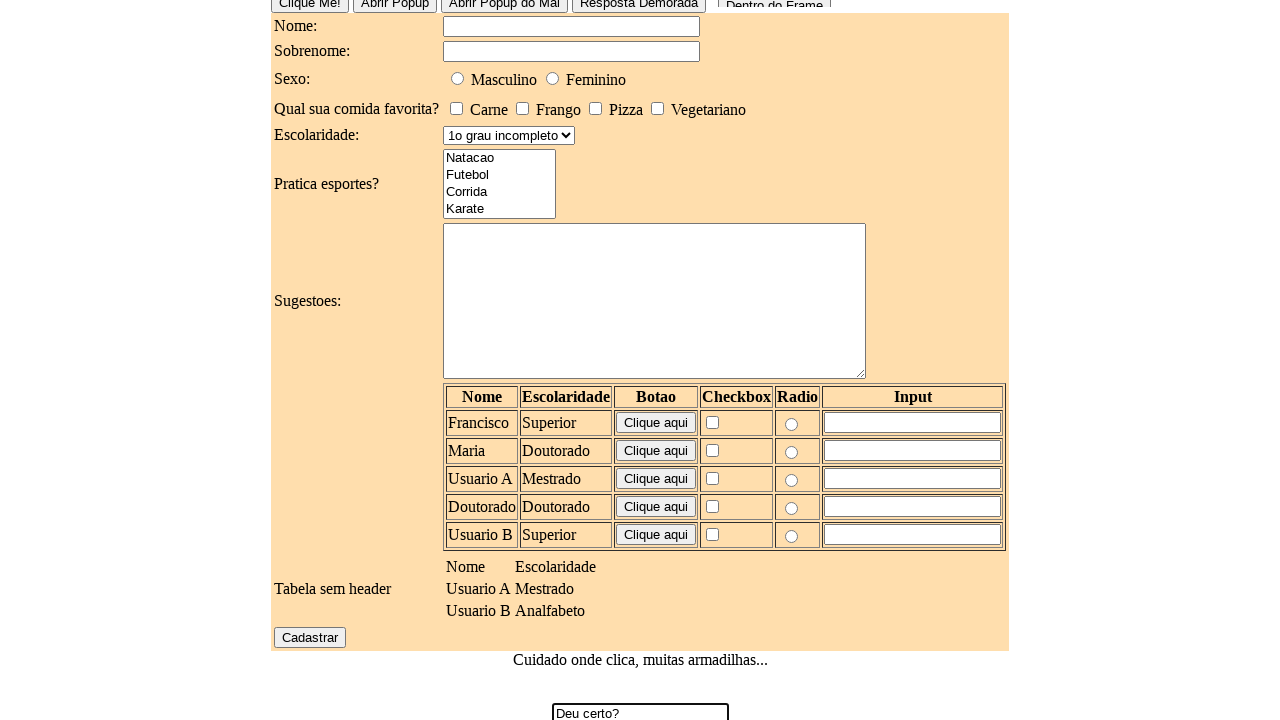

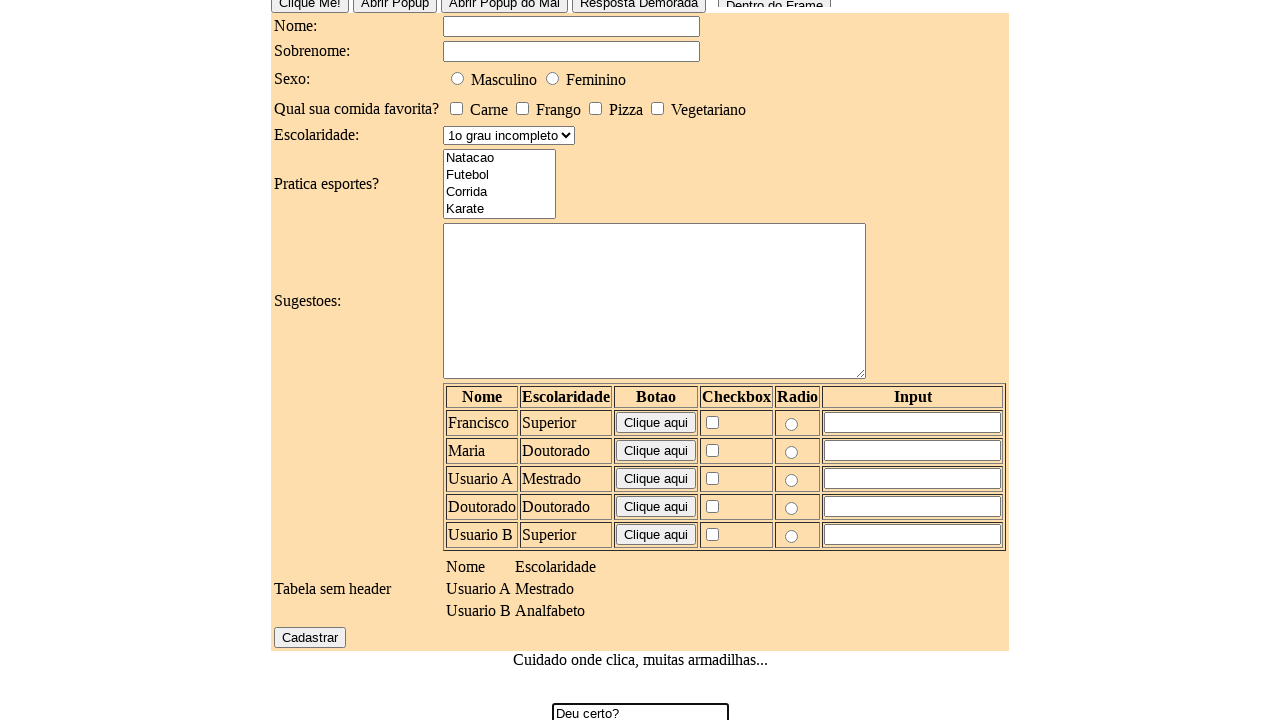